Tests handling of JavaScript alerts by clicking a button to trigger an alert, accepting it, and verifying the result message is displayed on the page.

Starting URL: http://the-internet.herokuapp.com/javascript_alerts

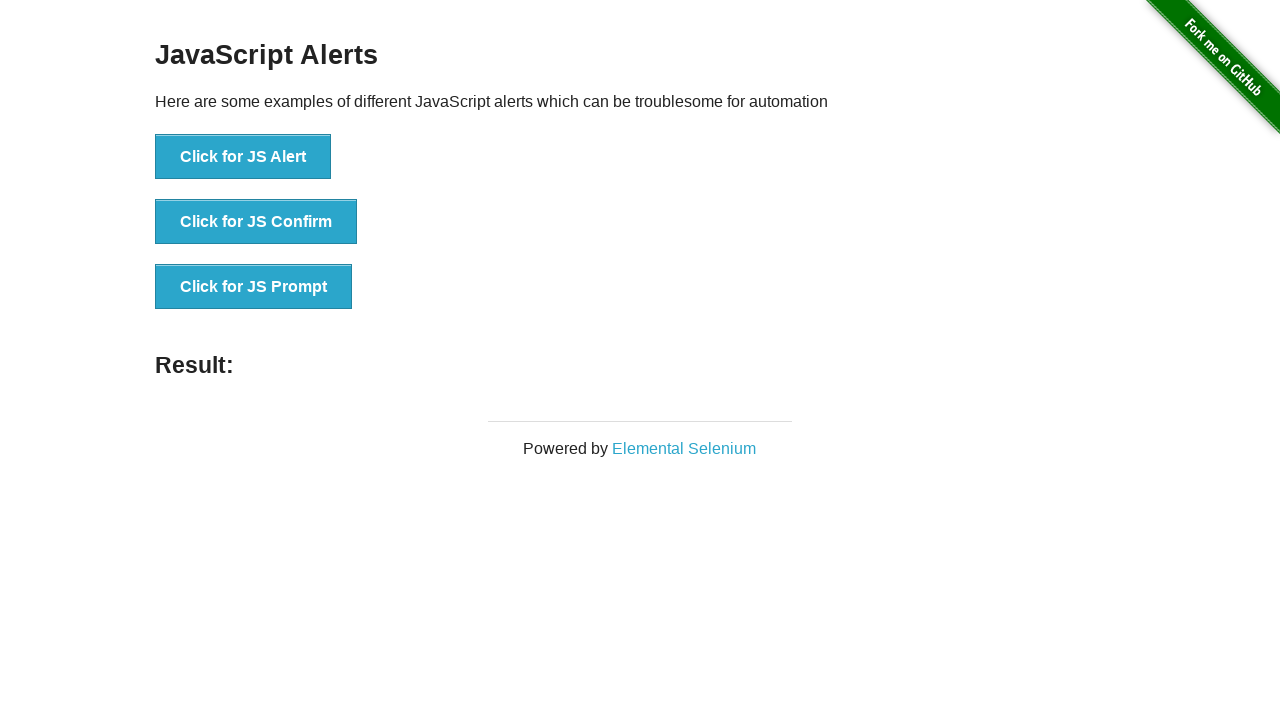

Clicked the first button to trigger JavaScript alert at (243, 157) on ul > li:nth-child(1) > button
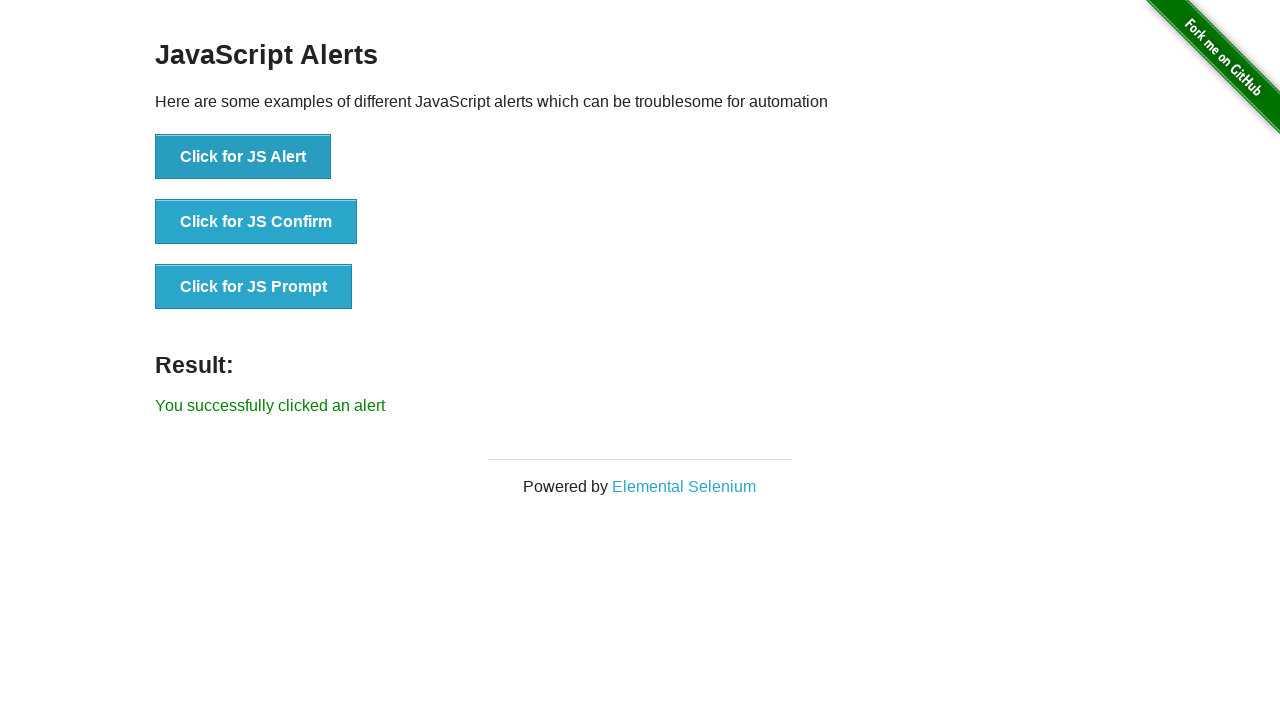

Set up dialog handler to accept alerts
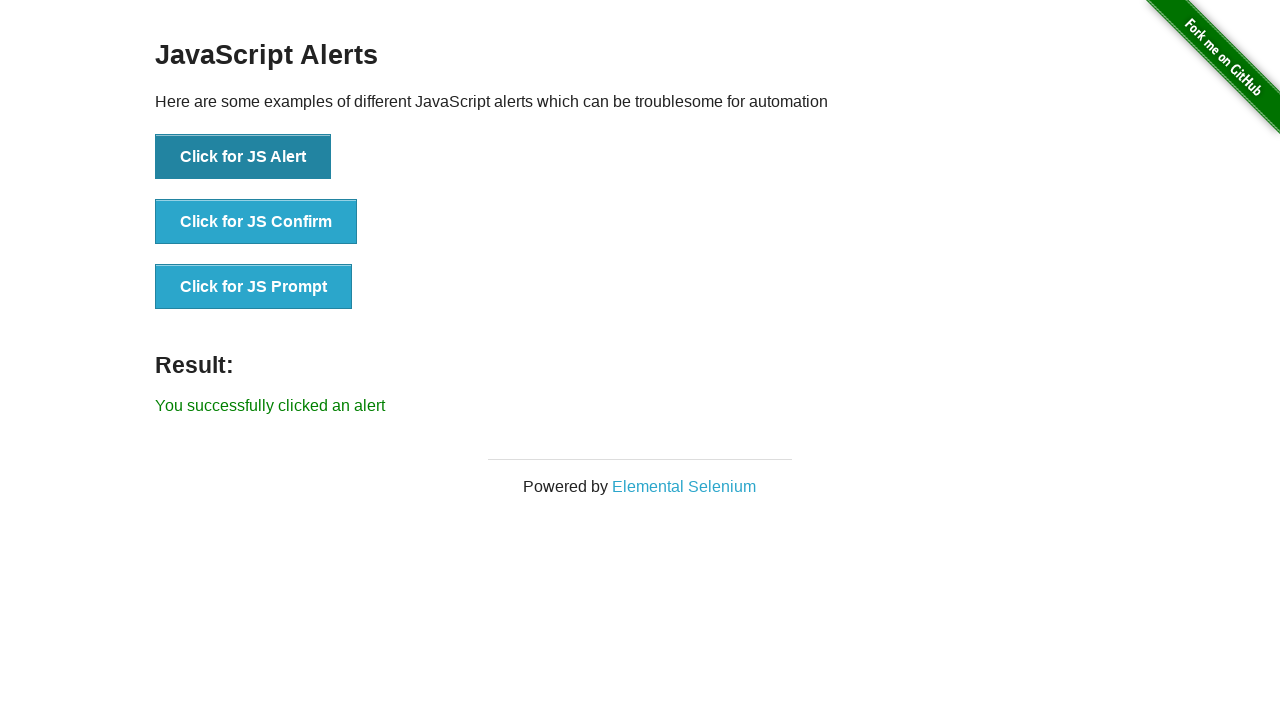

Waited for result message to appear
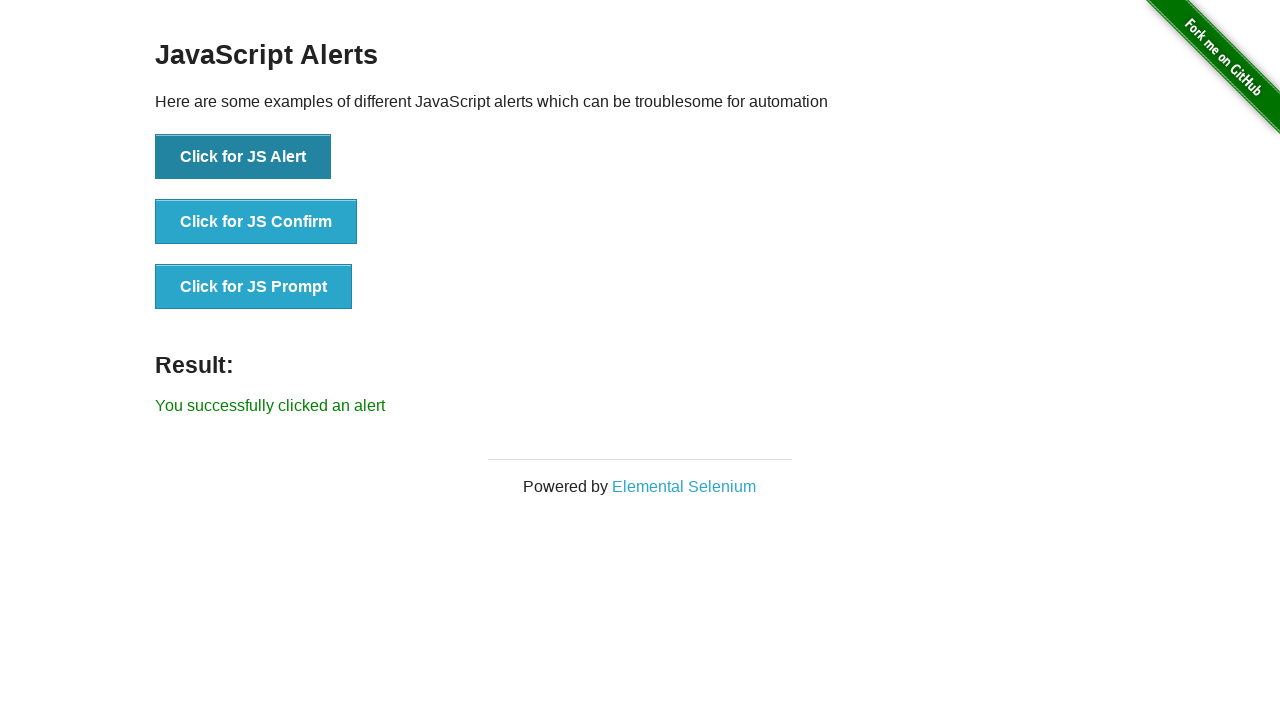

Retrieved result message text
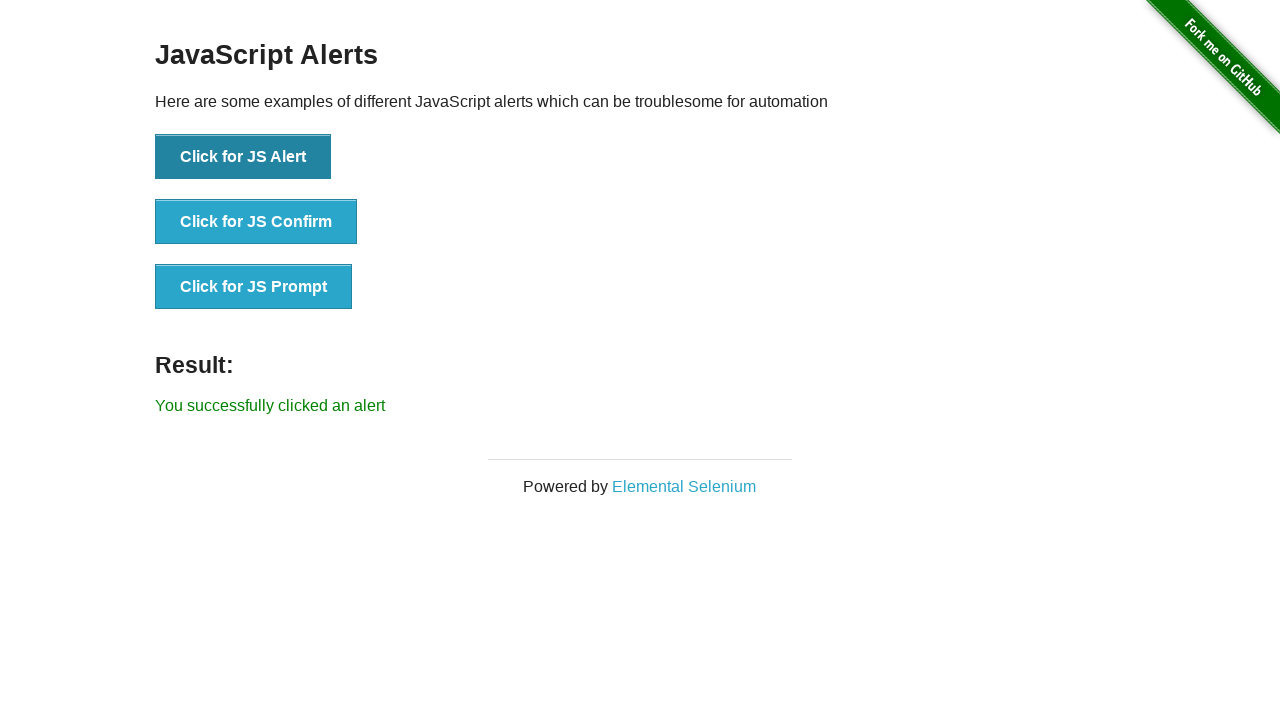

Verified result message is 'You successfully clicked an alert'
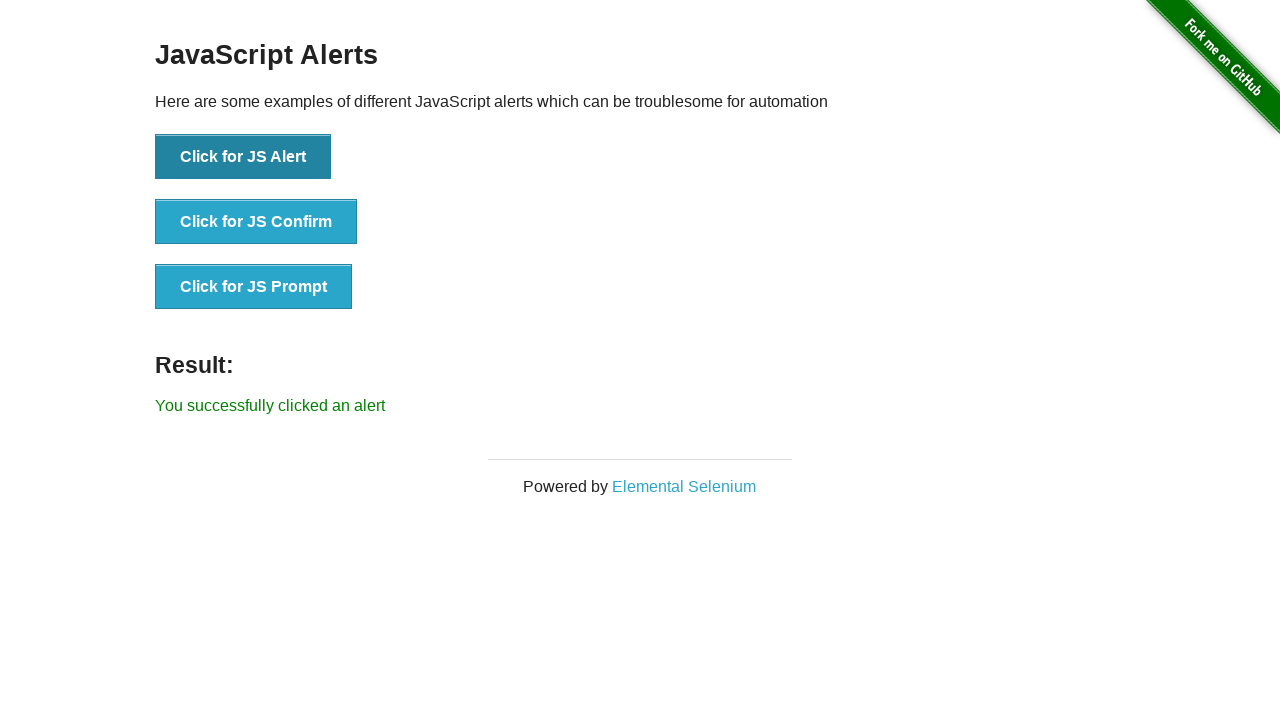

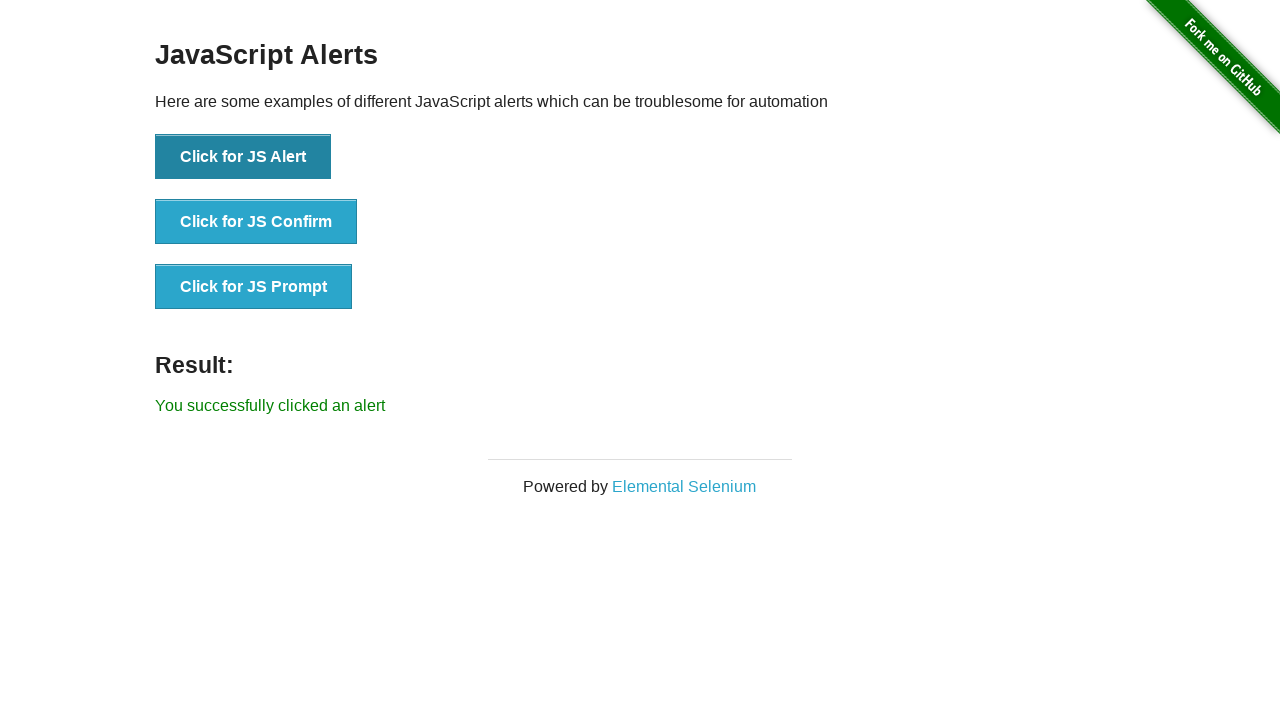